Tests form interaction by extracting a value from an image element's attribute, calculating a mathematical result, filling in the answer field, checking a checkbox, clicking a radio button, and submitting the form.

Starting URL: http://suninjuly.github.io/get_attribute.html

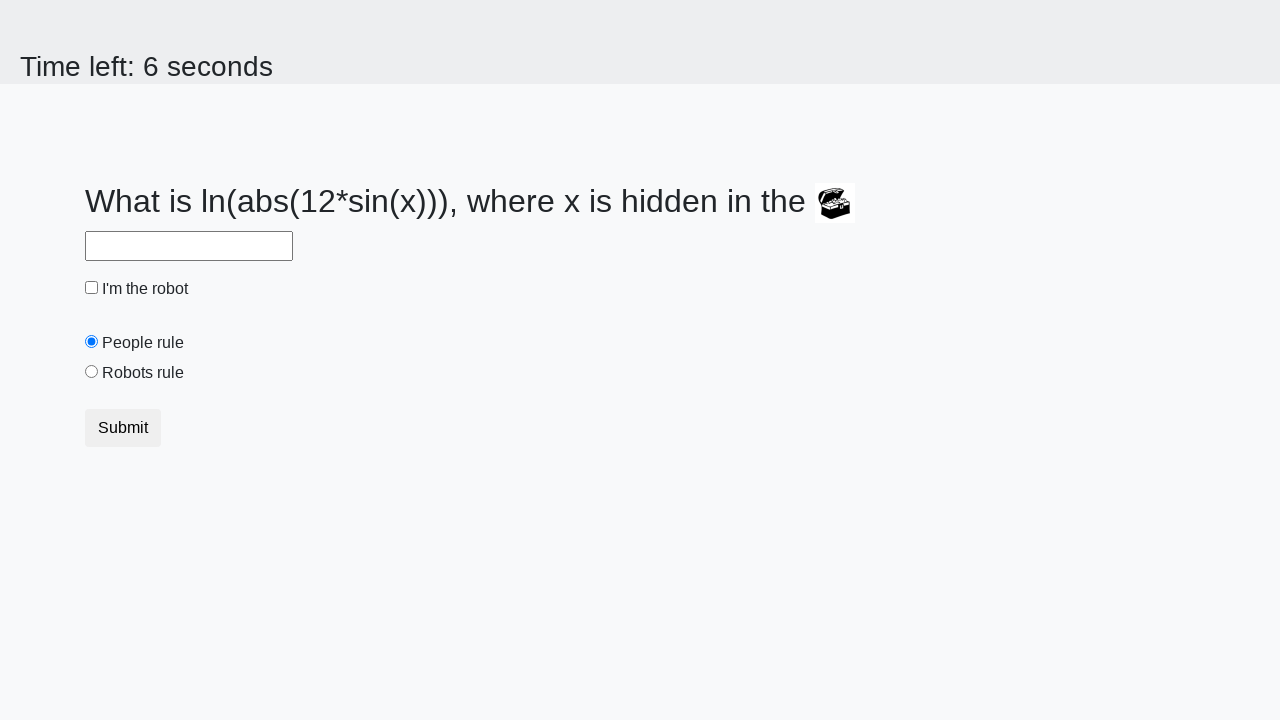

Retrieved valuex attribute from treasure image element
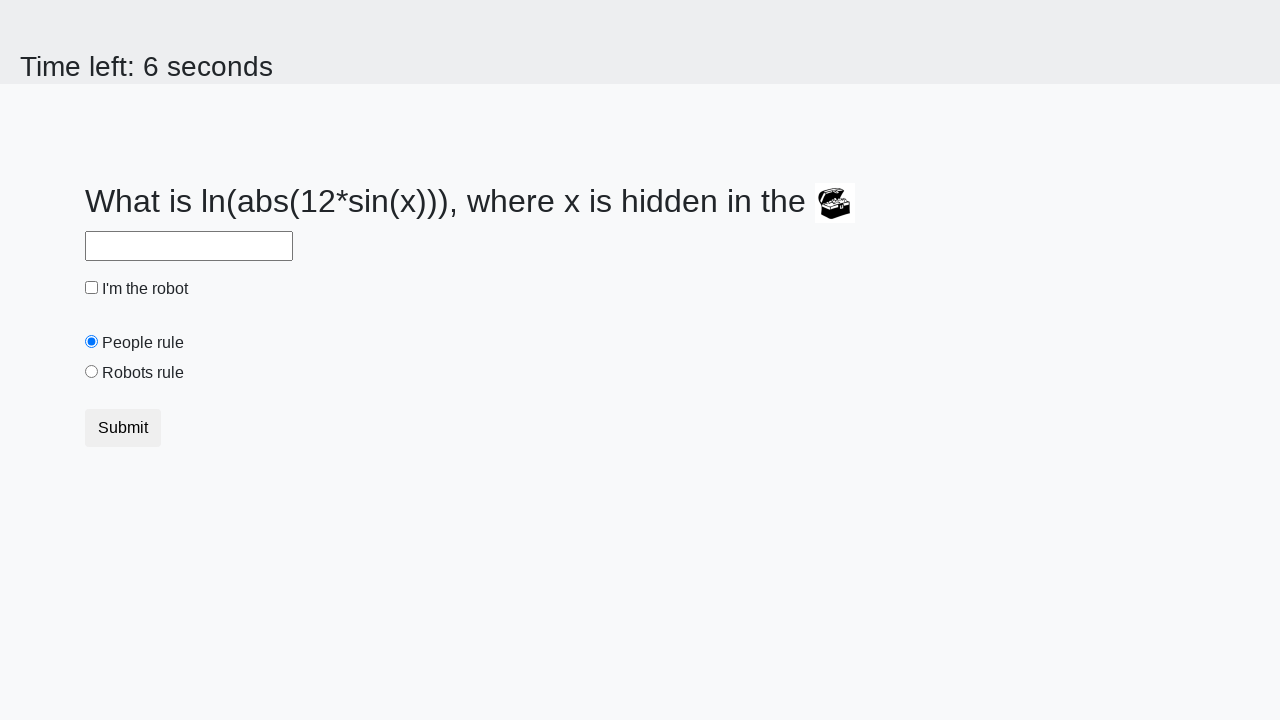

Calculated mathematical result from extracted value
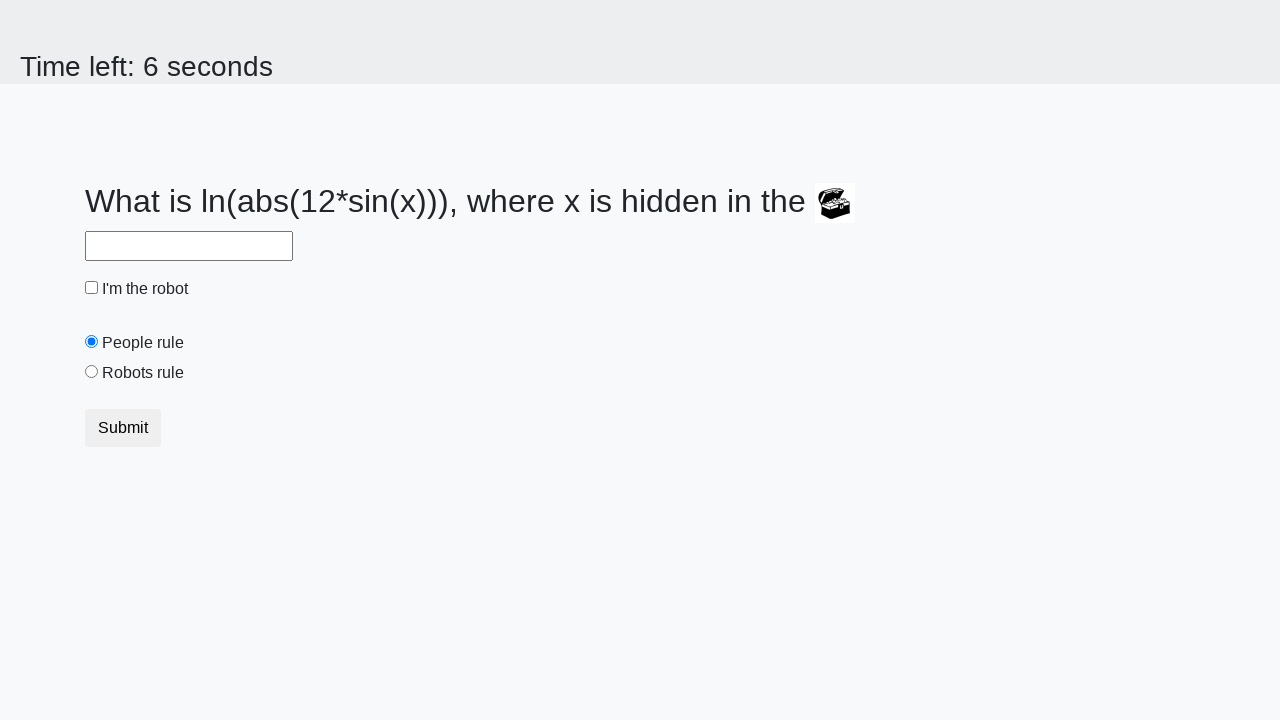

Filled answer field with calculated result on #answer
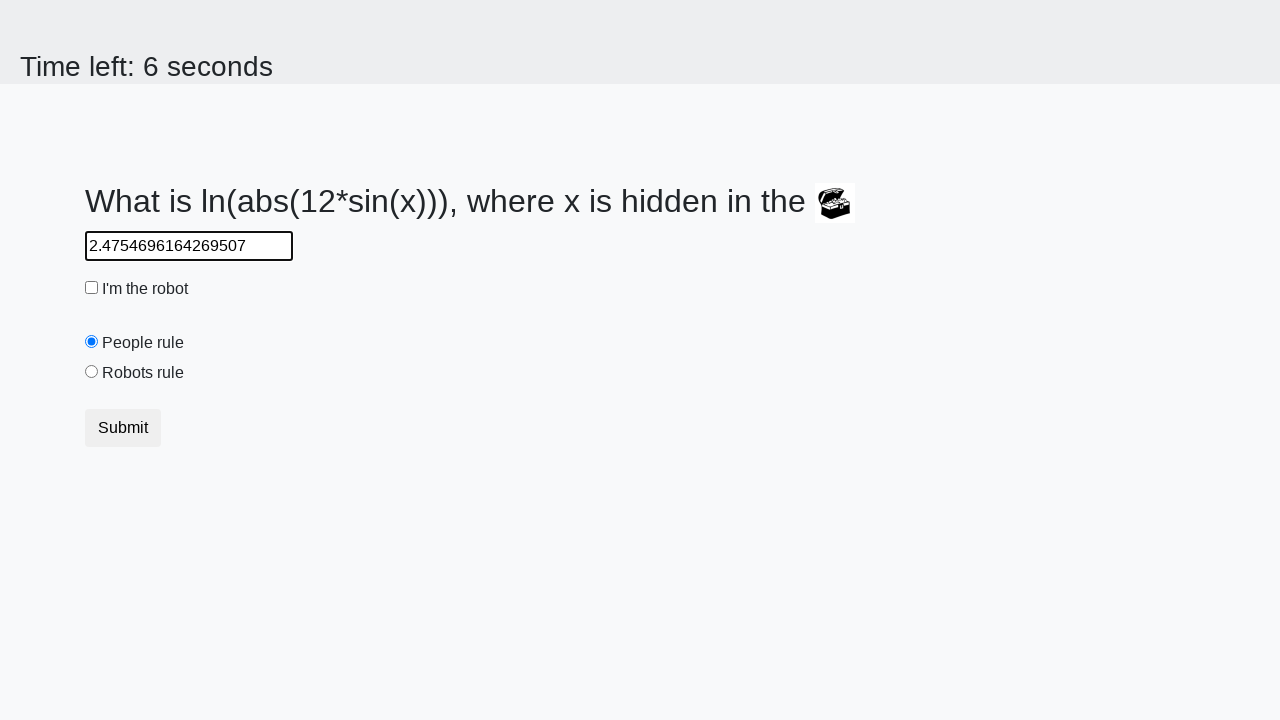

Checked the robot checkbox at (92, 288) on #robotCheckbox
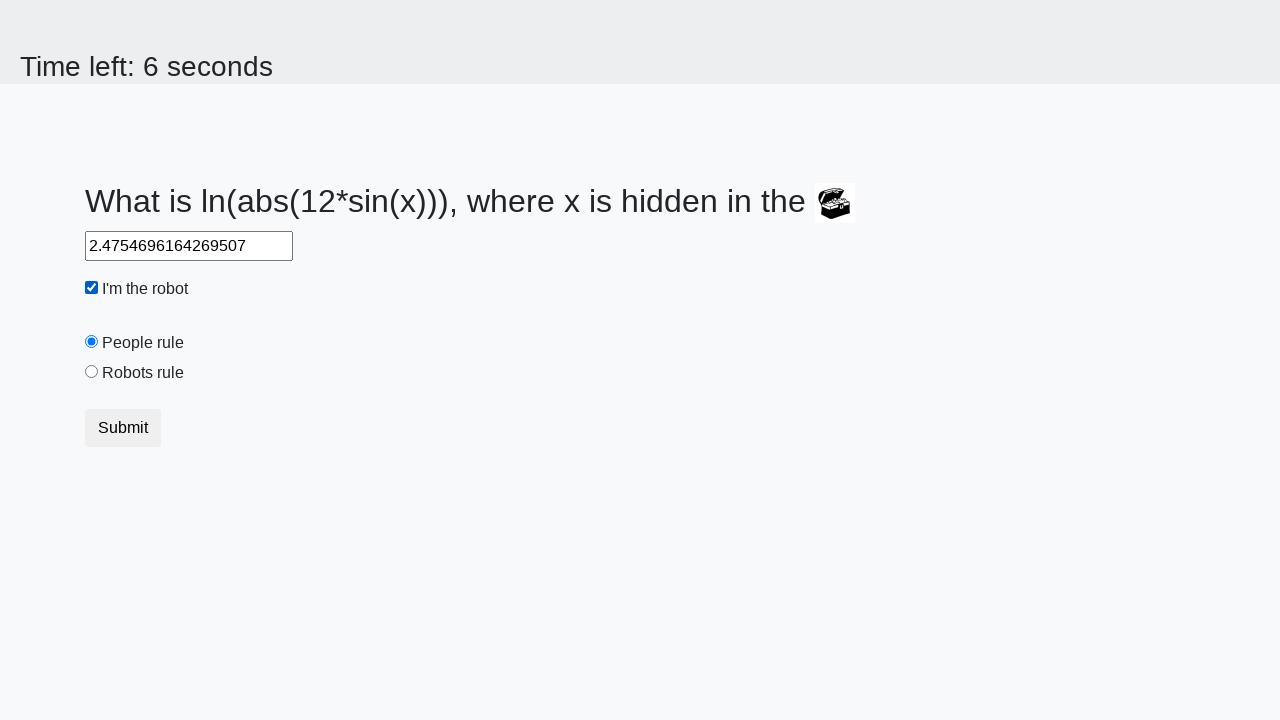

Clicked the robots rule radio button at (92, 372) on #robotsRule
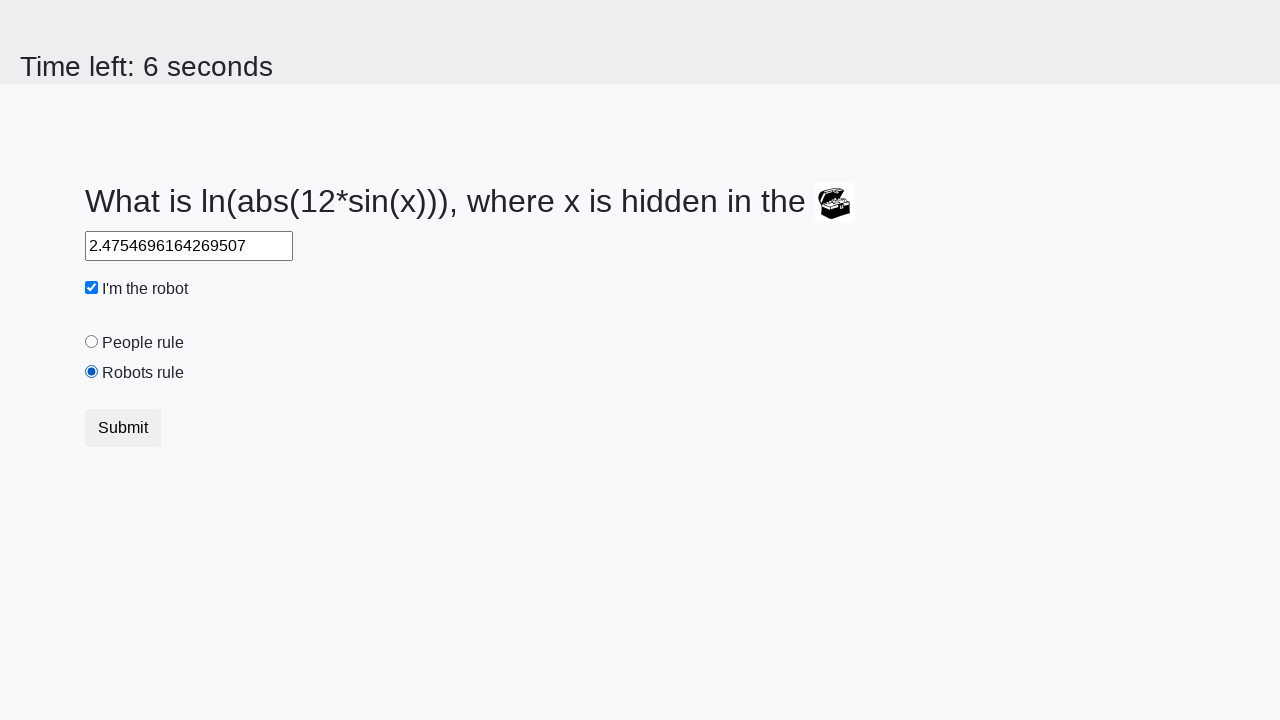

Clicked submit button to complete form at (123, 428) on xpath=//button[contains(text(), 'Submit')]
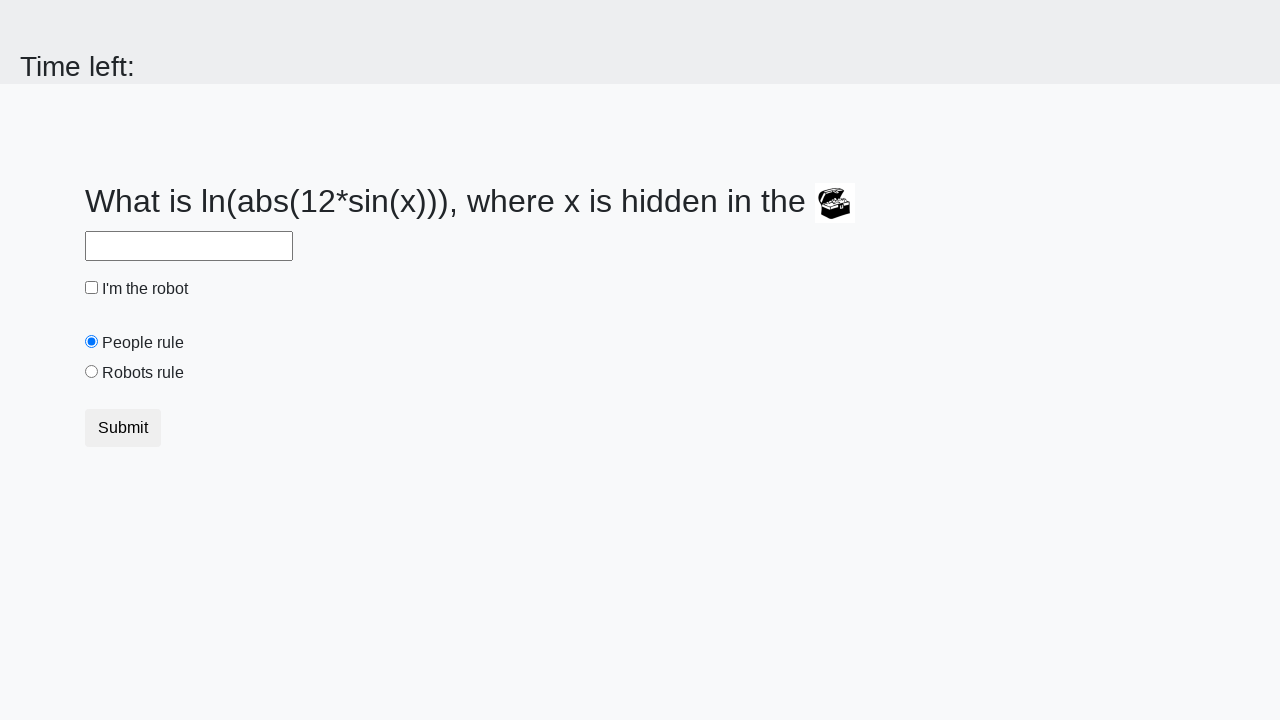

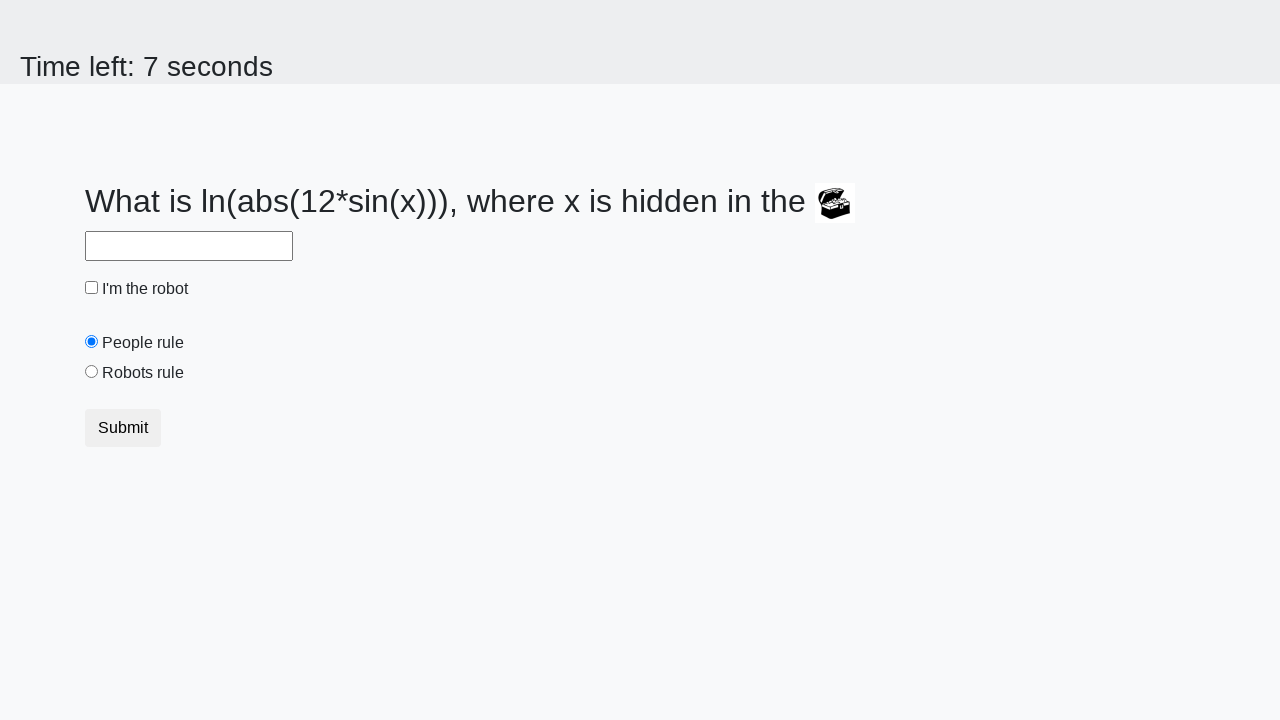